Tests select dropdown functionality by selecting an option by text.

Starting URL: https://www.tutorialspoint.com/selenium/practice/select-menu.php

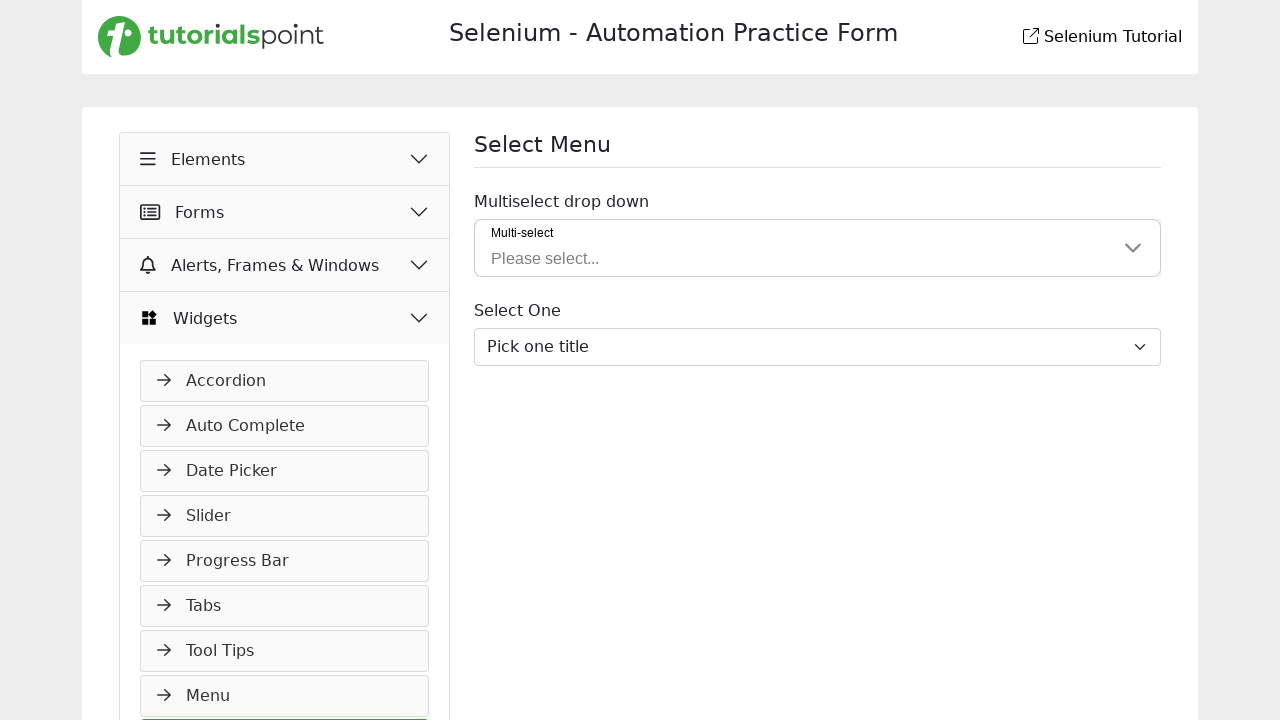

Selected 'Proof.' option from dropdown menu on #inputGroupSelect03
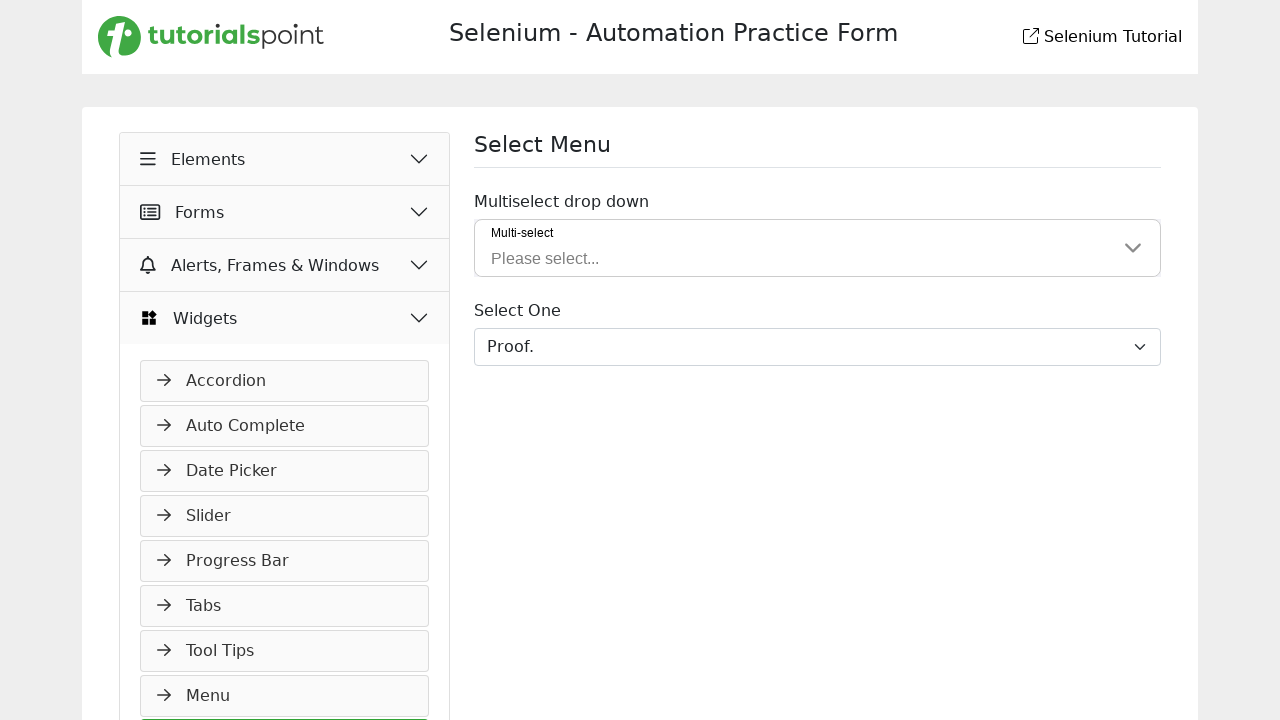

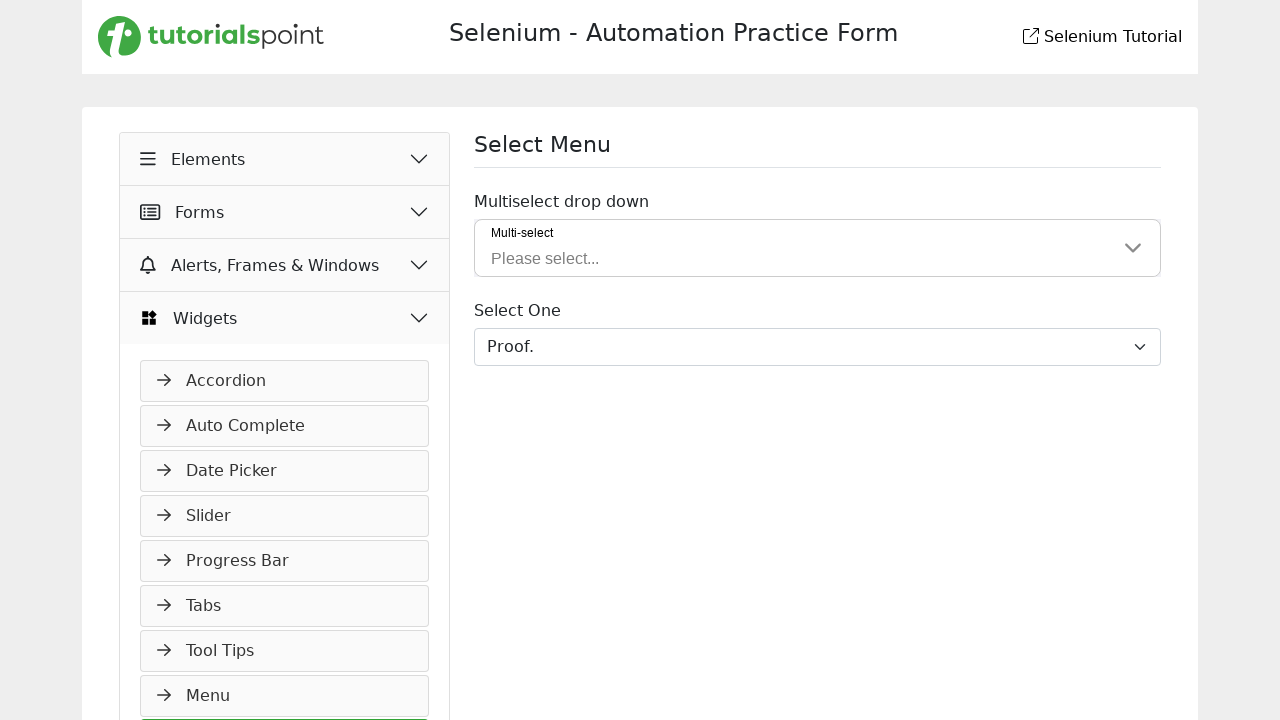